Fills out text fields including first name, last name, and address on a registration form

Starting URL: https://demo.automationtesting.in/Register.html

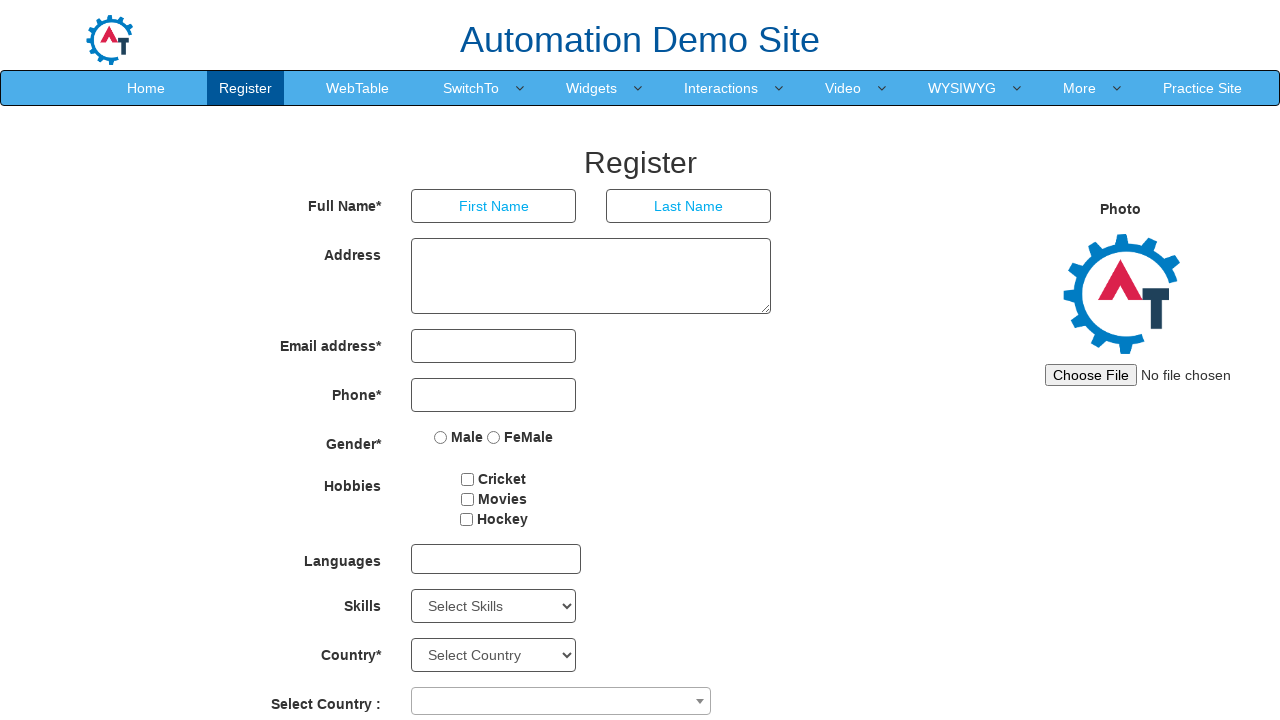

Cleared first name field on xpath=//*[@id="basicBootstrapForm"]/div[1]/div[1]/input
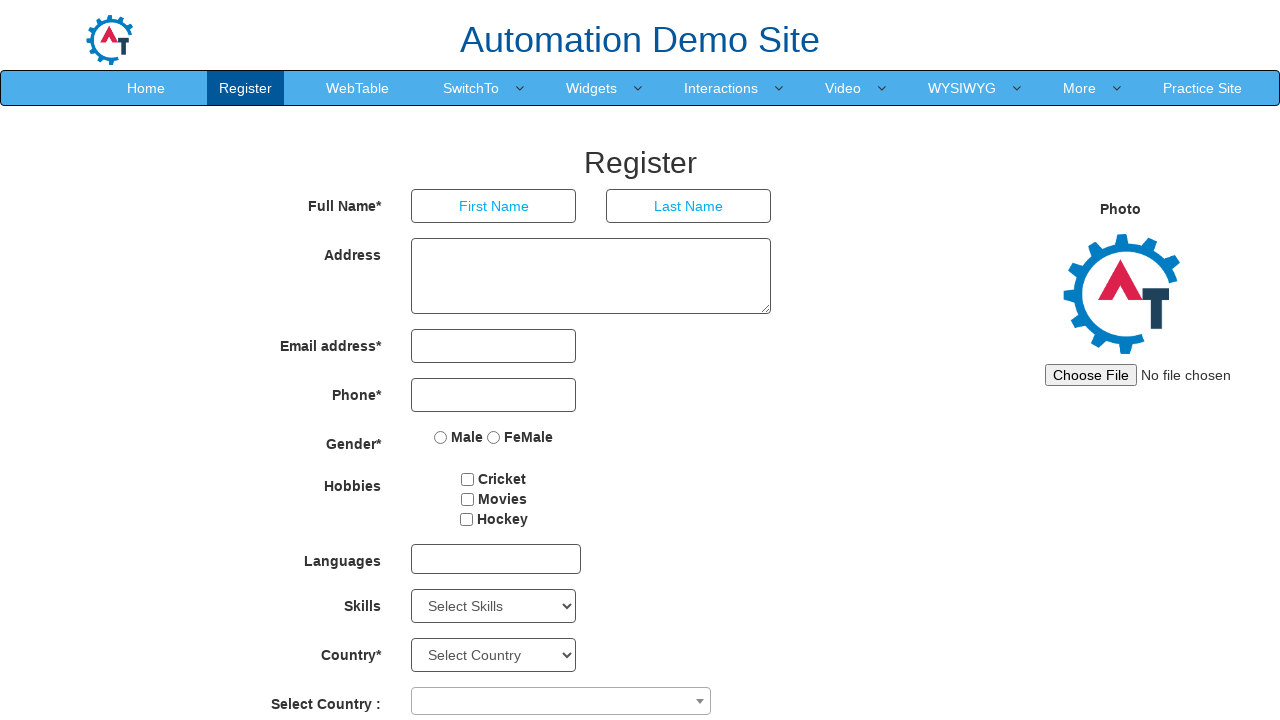

Filled first name field with 'Jones' on //*[@id="basicBootstrapForm"]/div[1]/div[1]/input
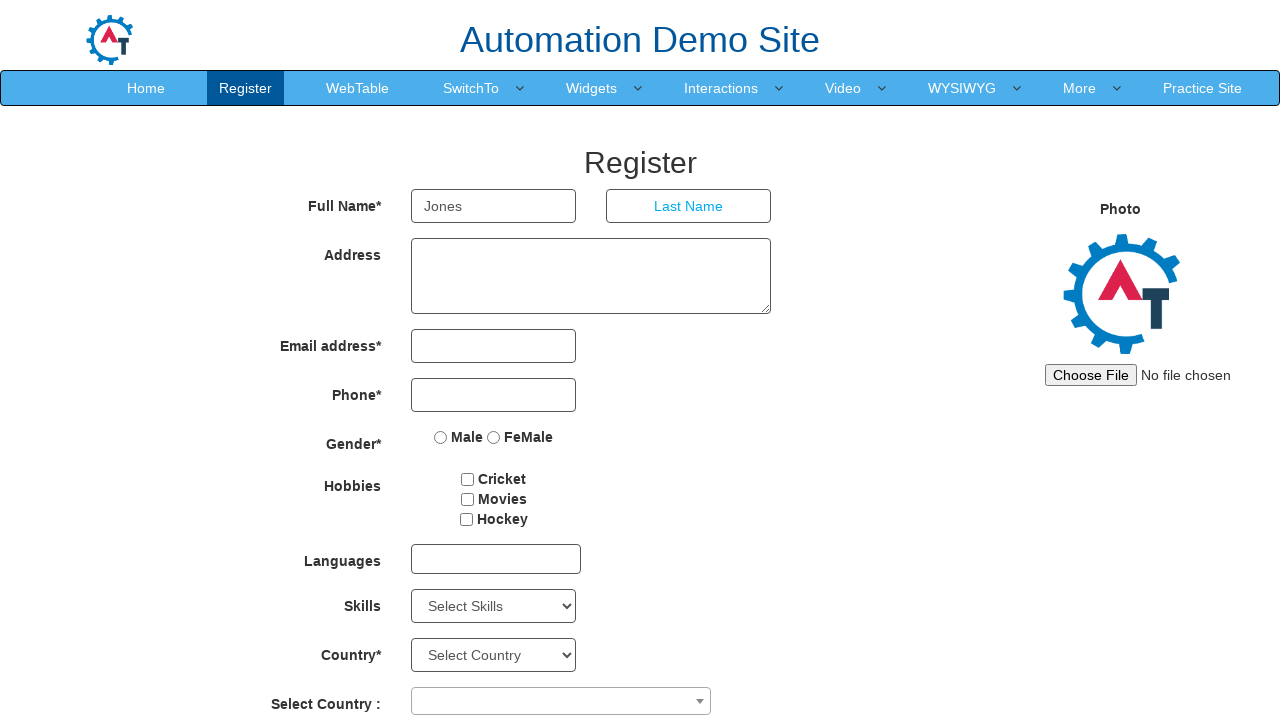

Cleared last name field on xpath=//*[@id="basicBootstrapForm"]/div[1]/div[2]/input
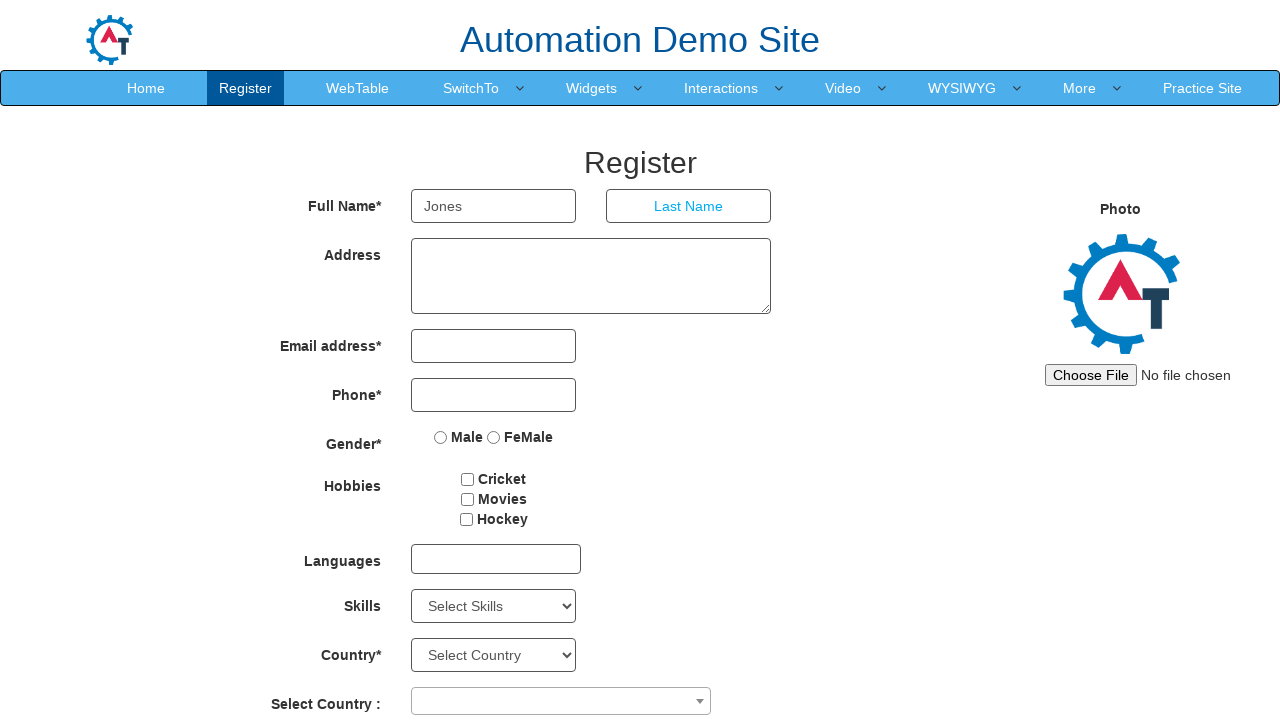

Filled last name field with 'Smith' on //*[@id="basicBootstrapForm"]/div[1]/div[2]/input
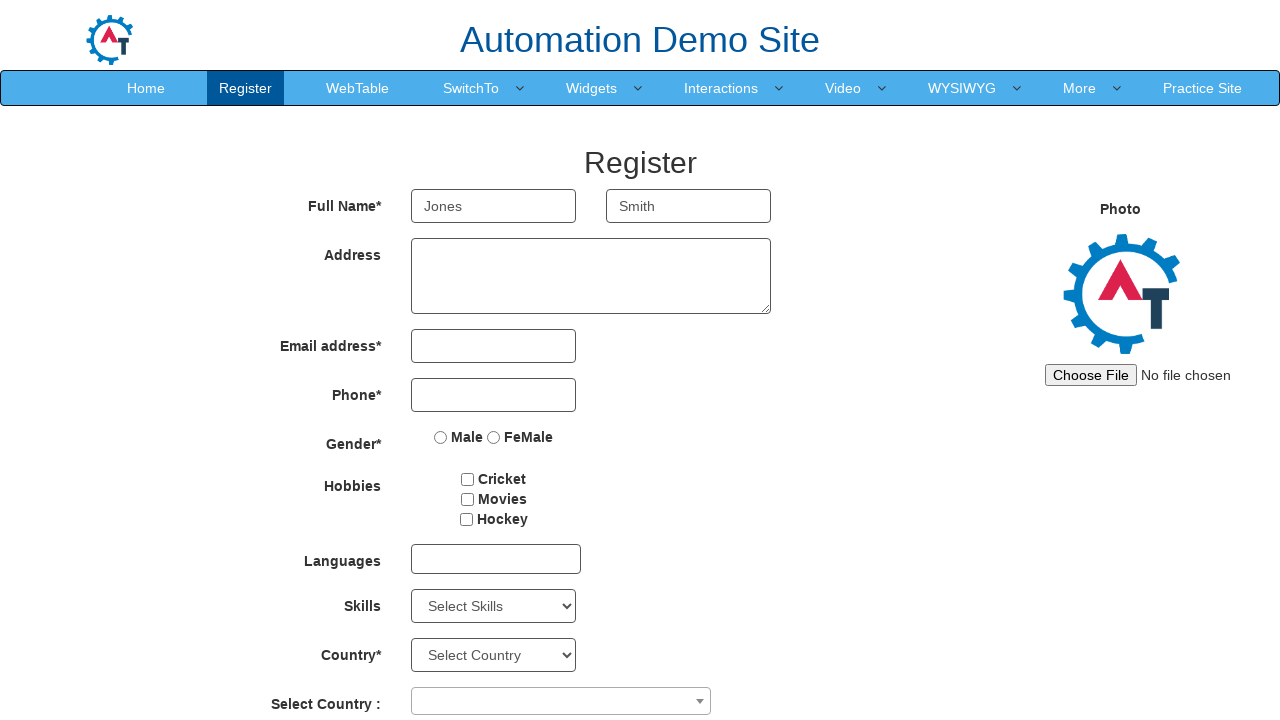

Cleared address field on xpath=//*[@id="basicBootstrapForm"]/div[2]/div/textarea
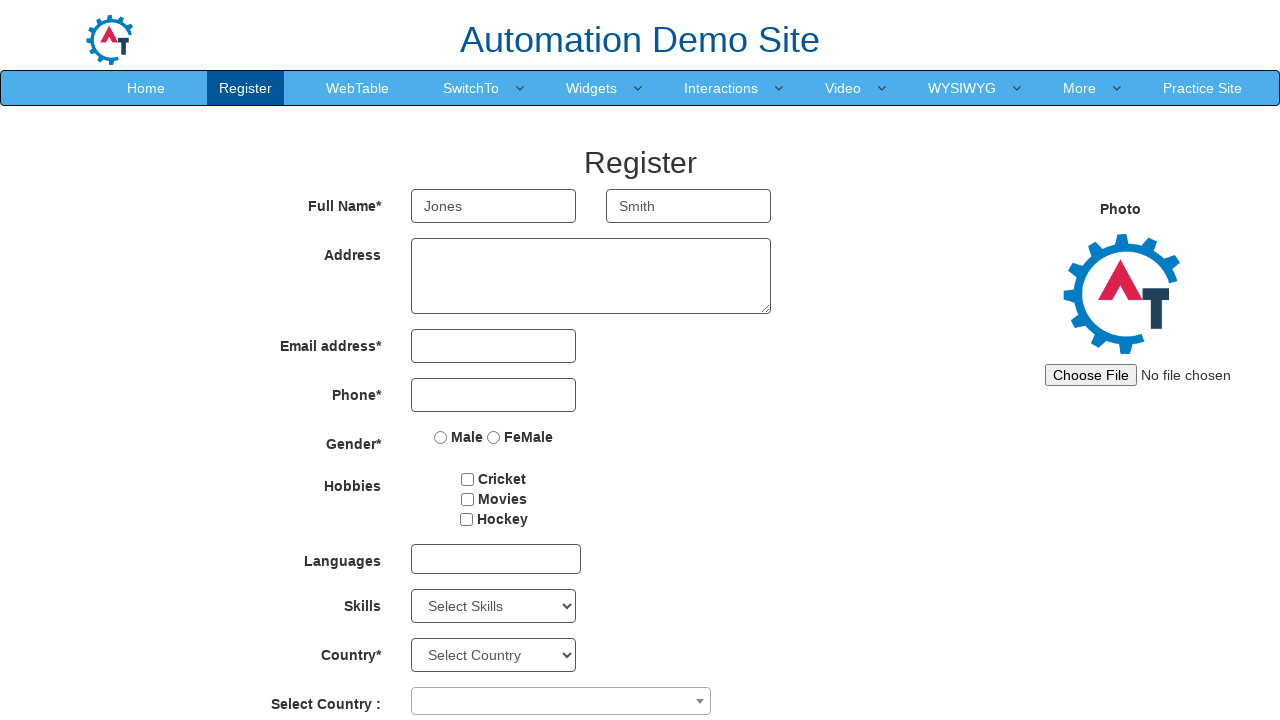

Filled address field with '1001/B-1,Sample Address' on //*[@id="basicBootstrapForm"]/div[2]/div/textarea
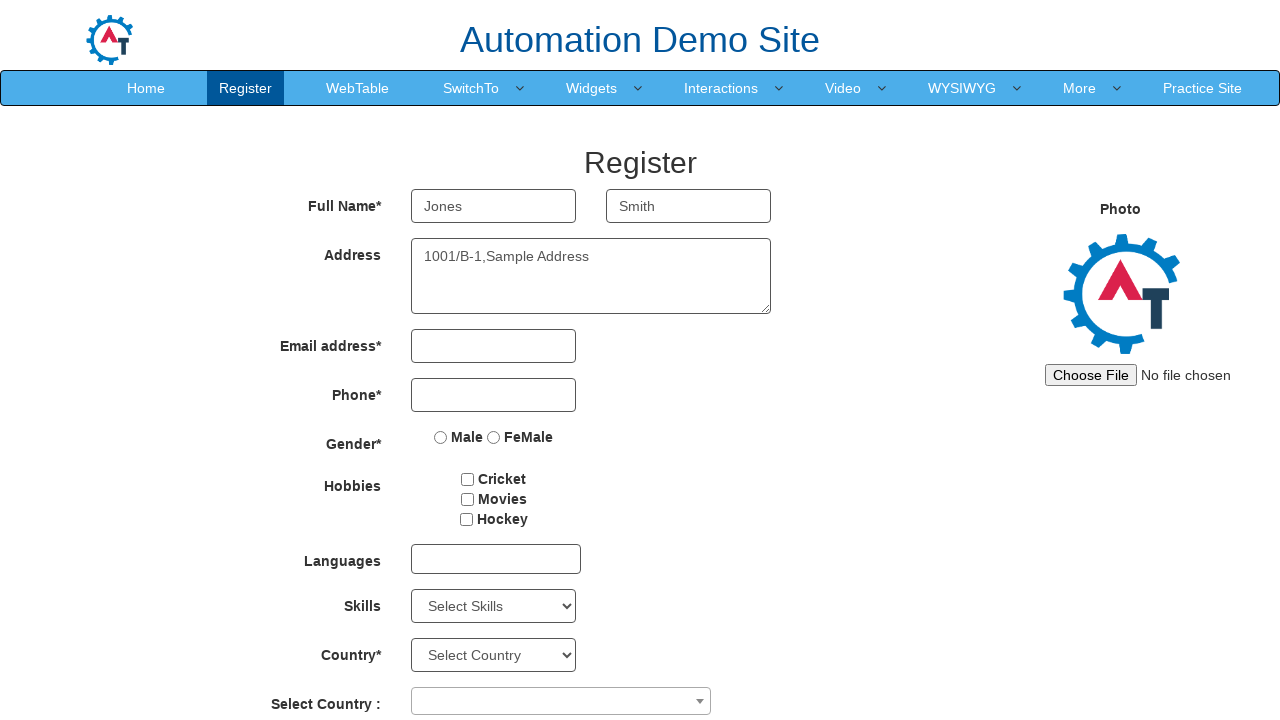

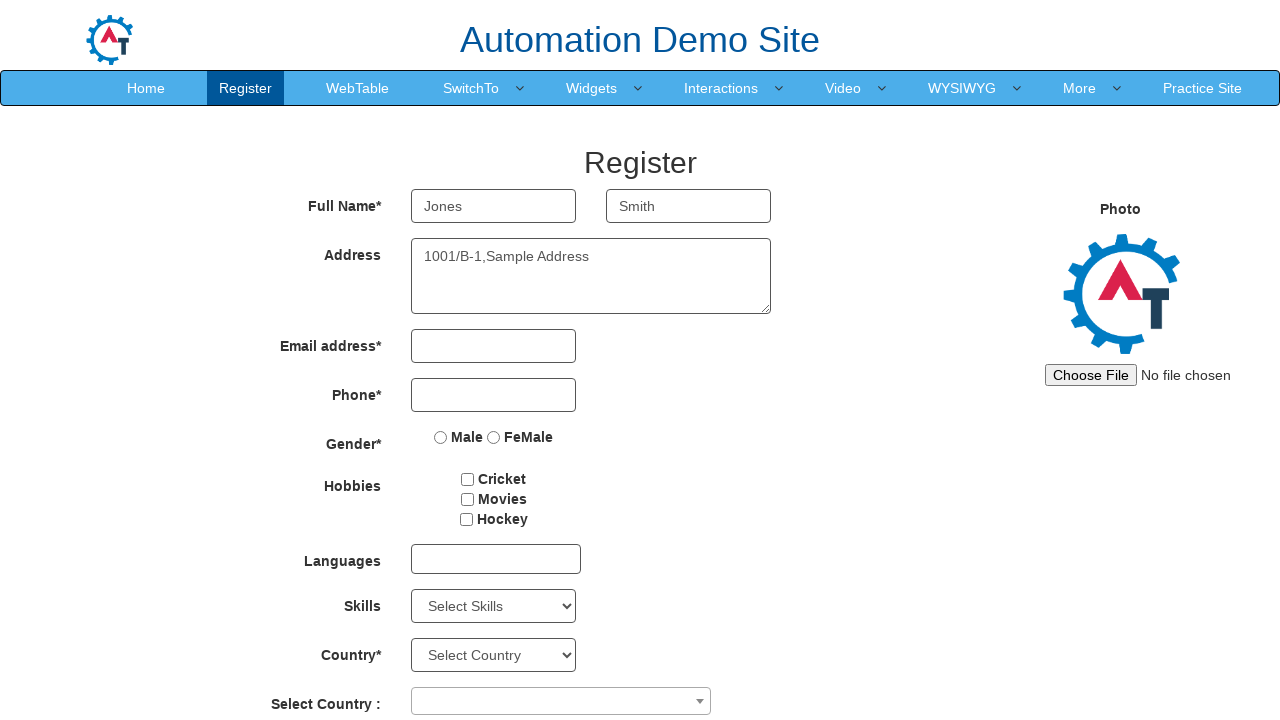